Tests handling of a prompt dialog by clicking a button that triggers a prompt, entering a name, and verifying the result displays the entered text

Starting URL: https://demoqa.com/alerts

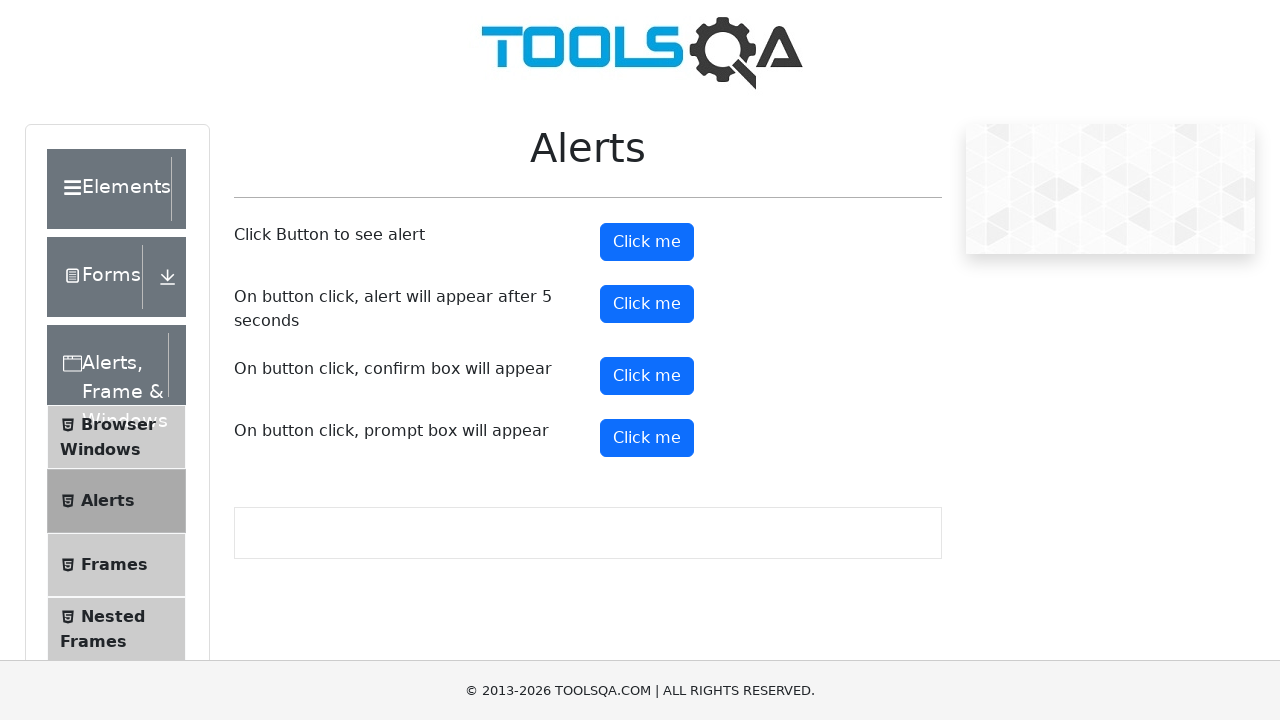

Set up dialog handler to accept prompt dialog with 'Test Account' input
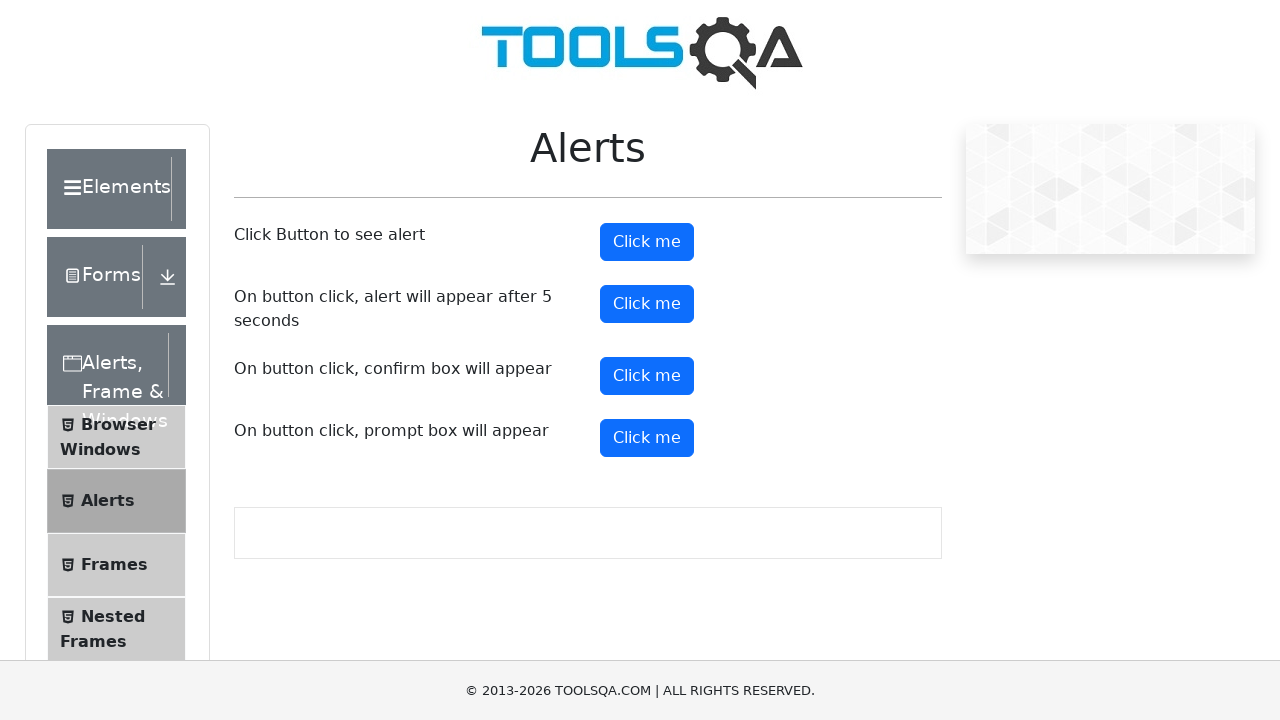

Clicked prompt button to trigger dialog at (647, 438) on #promtButton
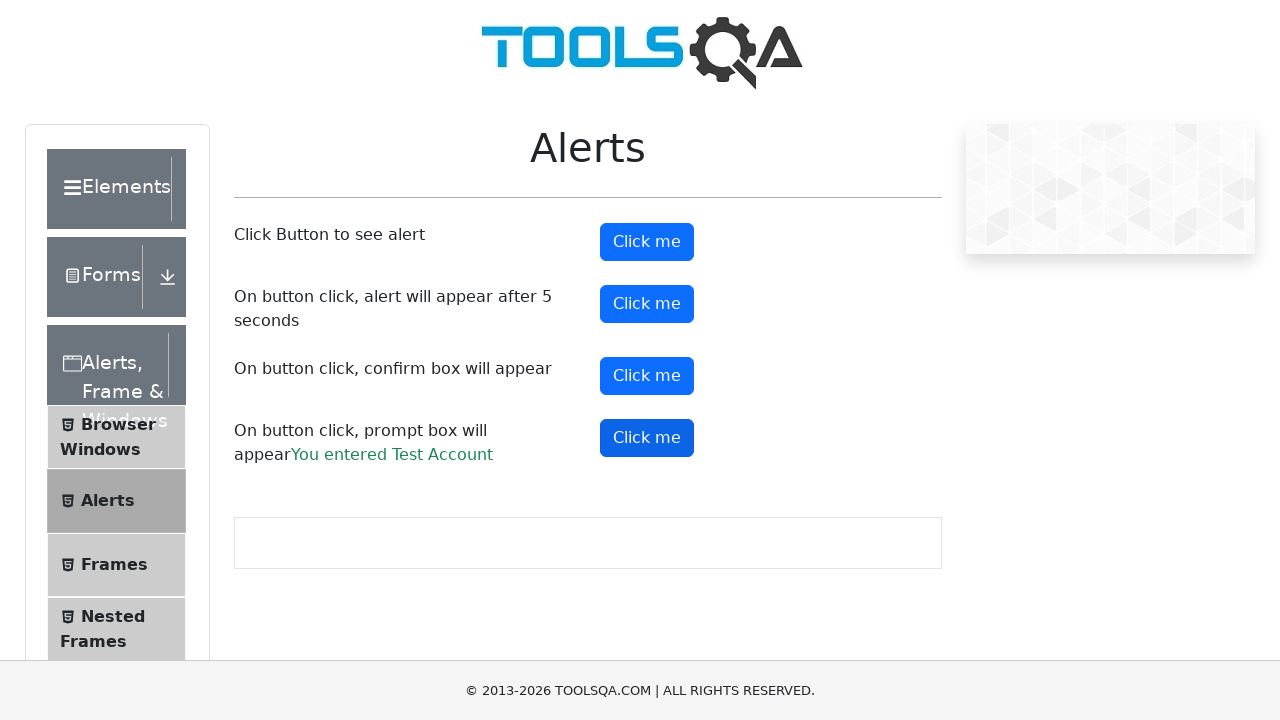

Prompt result element appeared on page
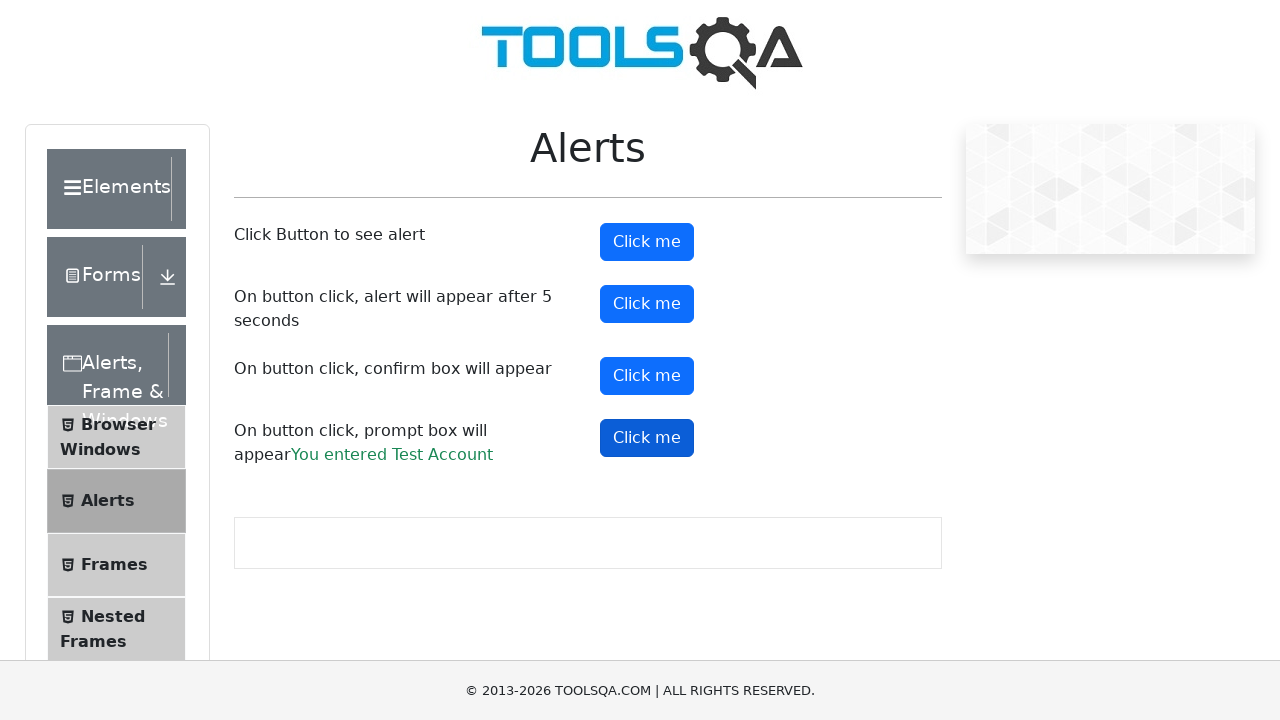

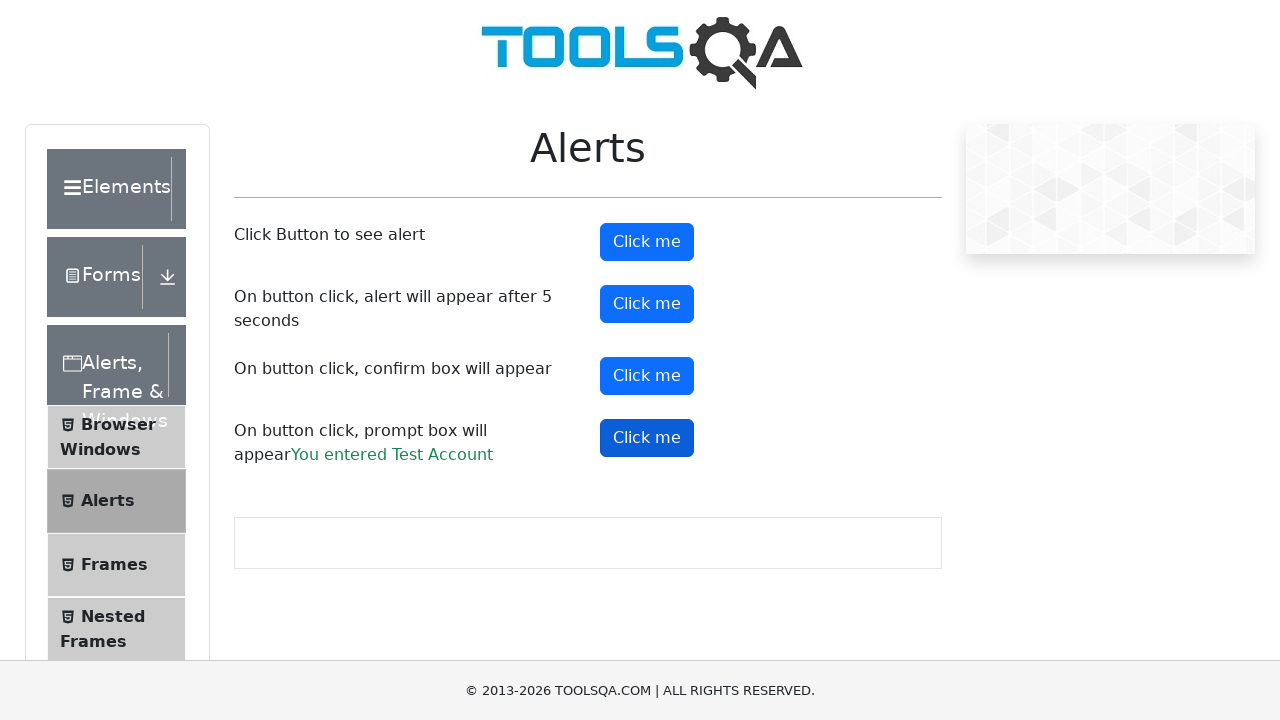